Navigates to an online bookstore website and performs scrolling actions to view different sections of the page

Starting URL: https://eboighar.com/

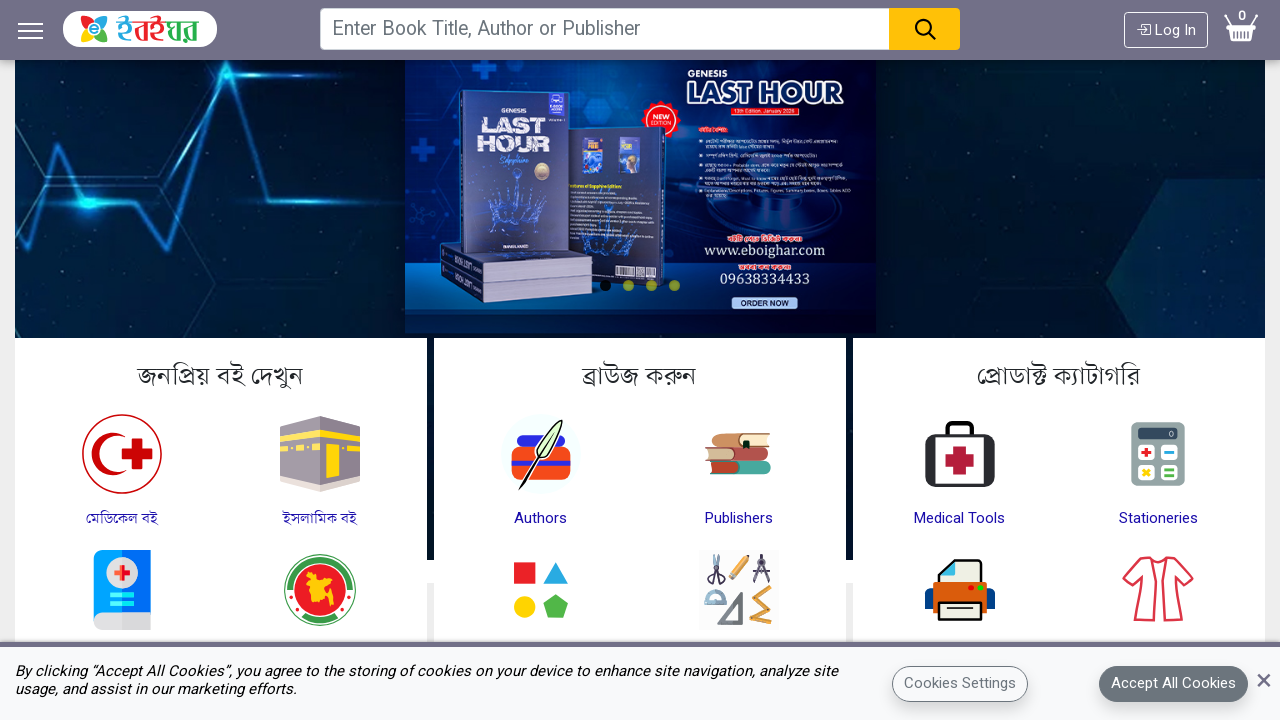

Navigated to eboighar.com online bookstore
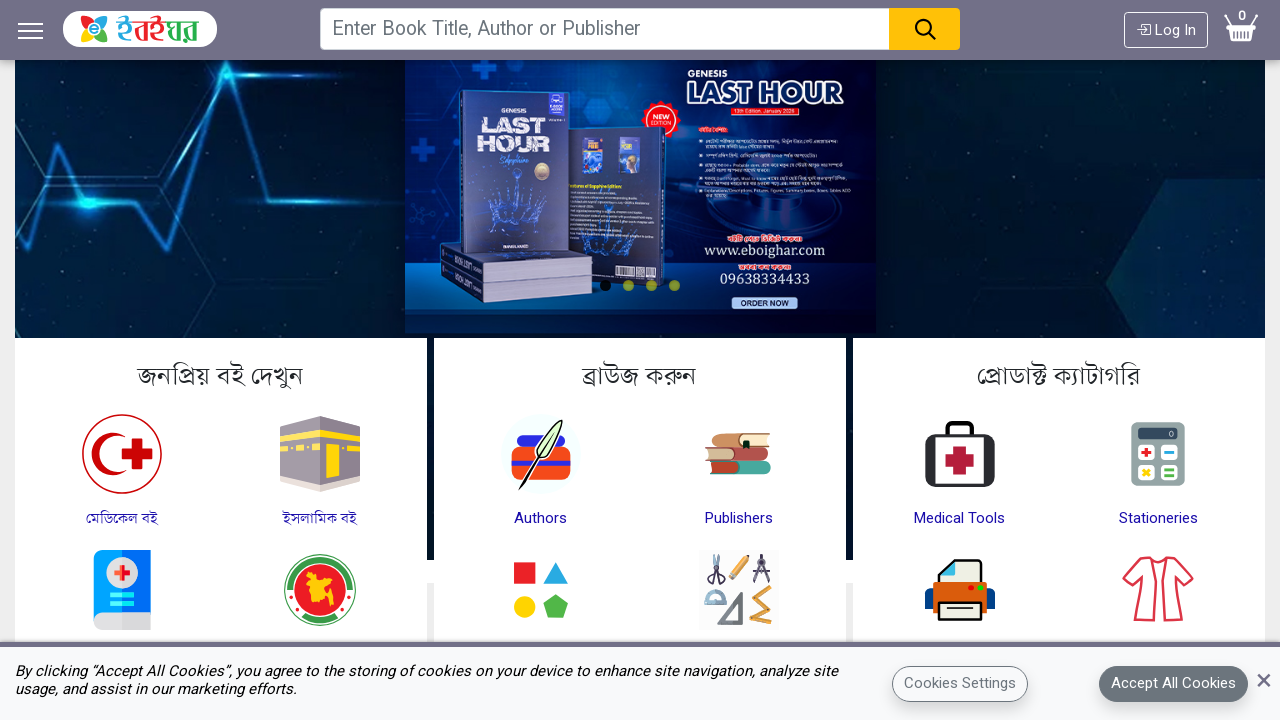

Scrolled down by 1000 pixels
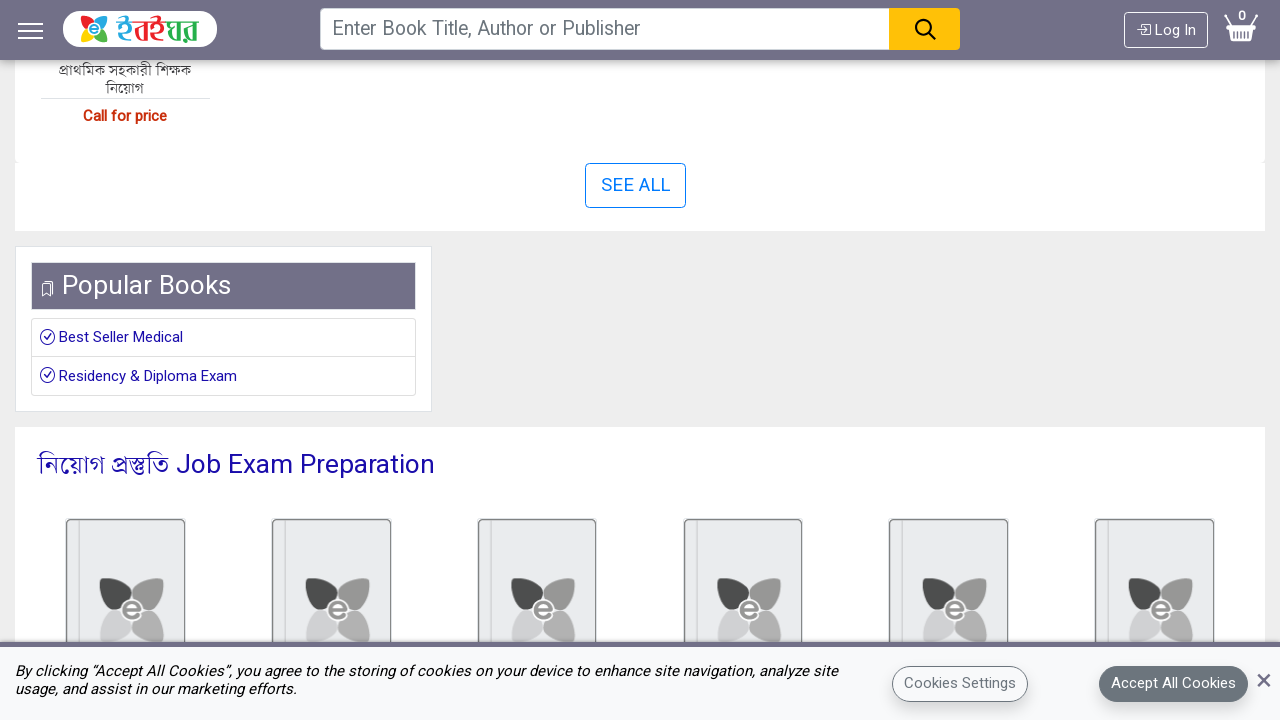

Waited 2 seconds for content to load
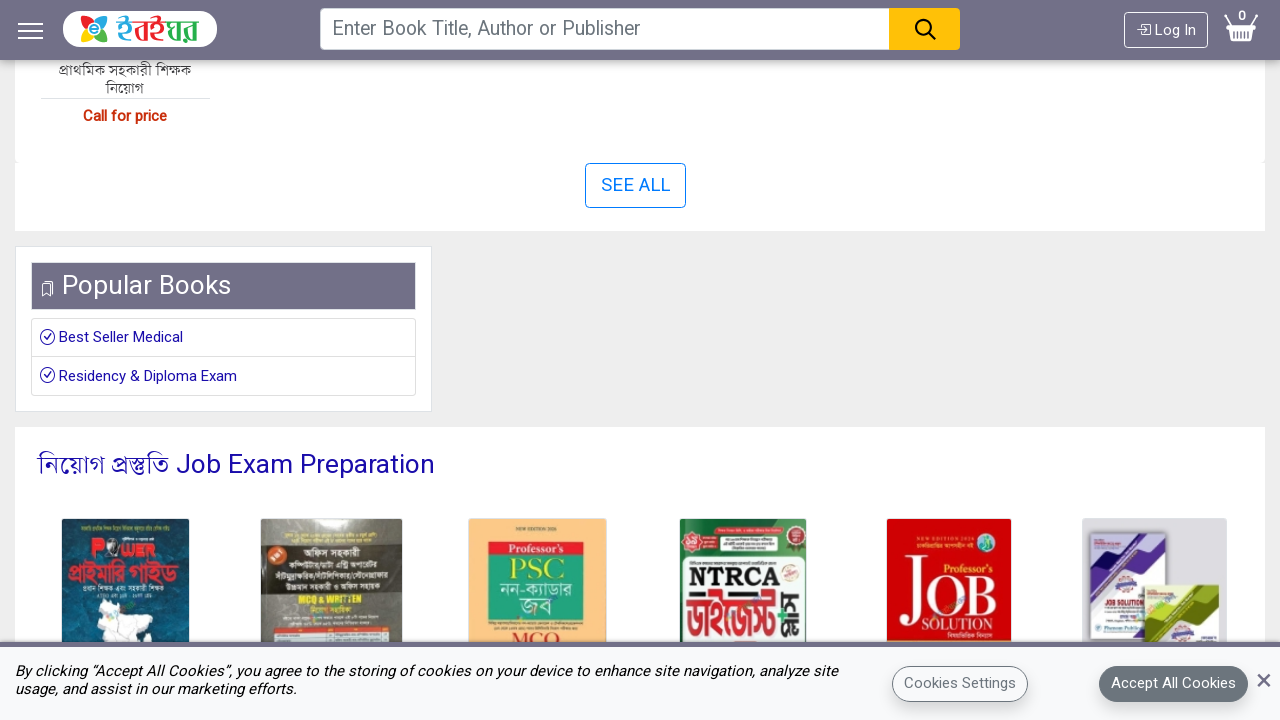

Scrolled to the bottom of the page
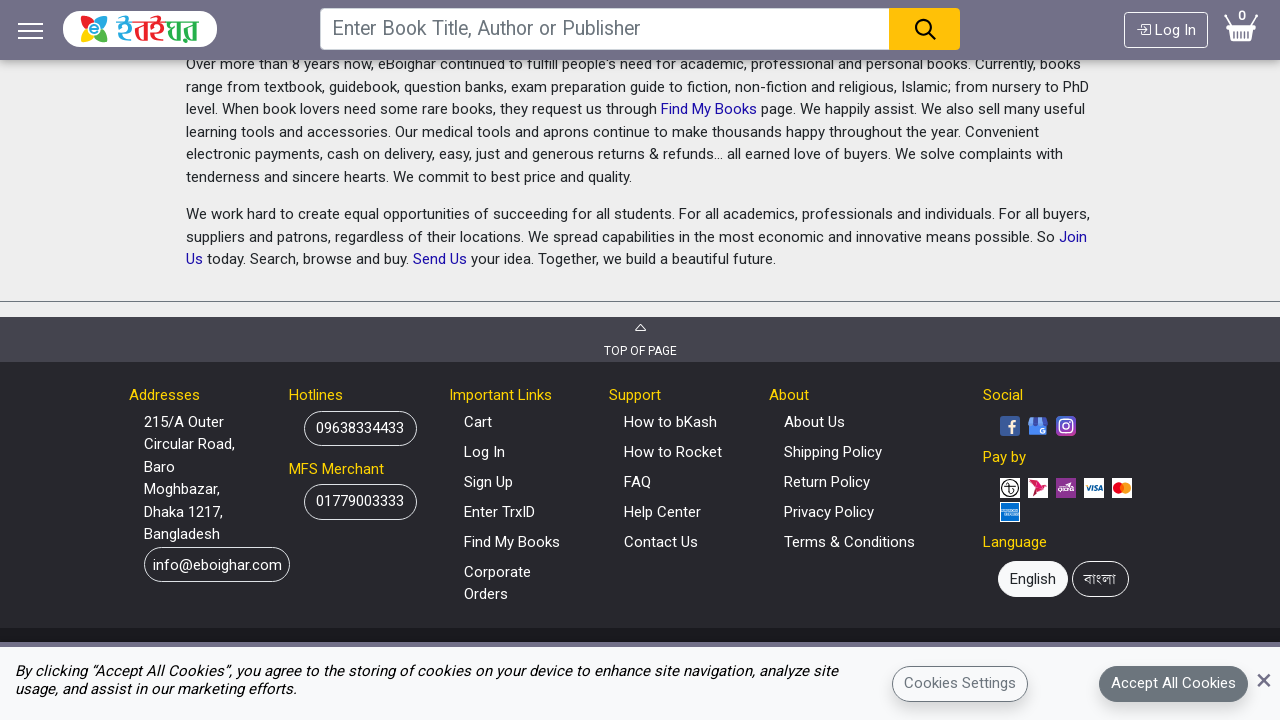

Waited 2 seconds for content to load
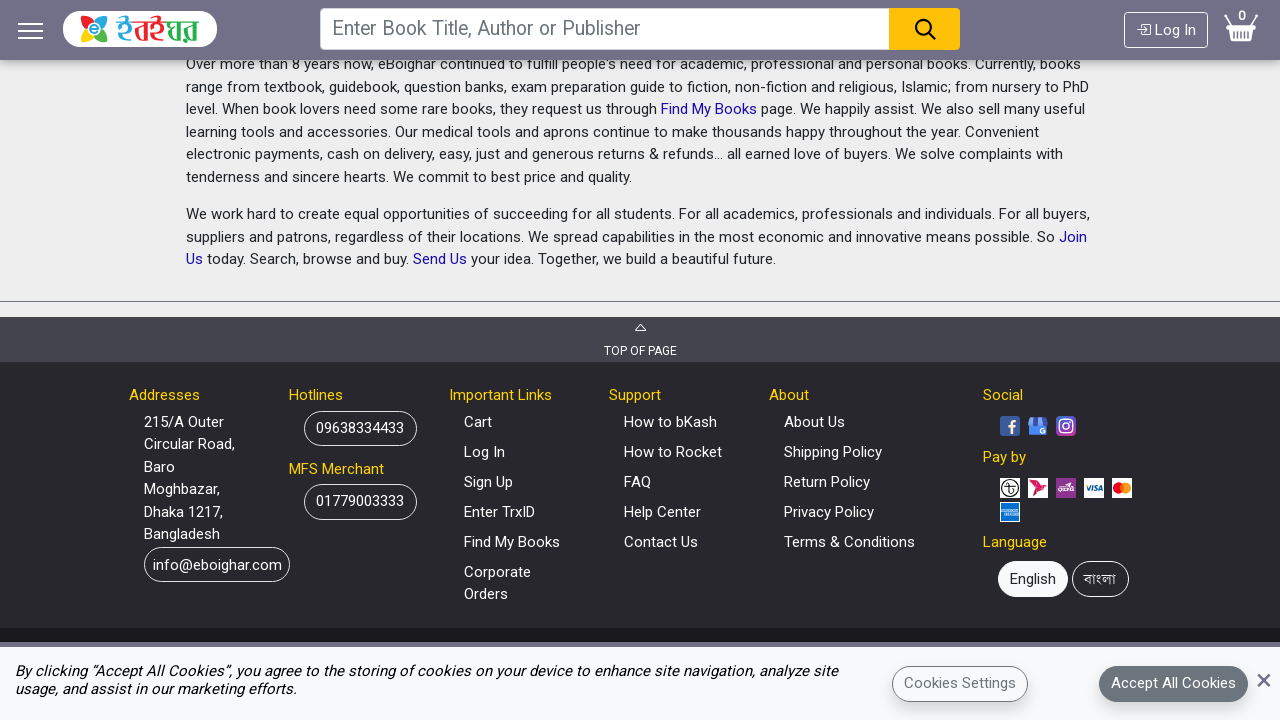

Scrolled back to the top of the page
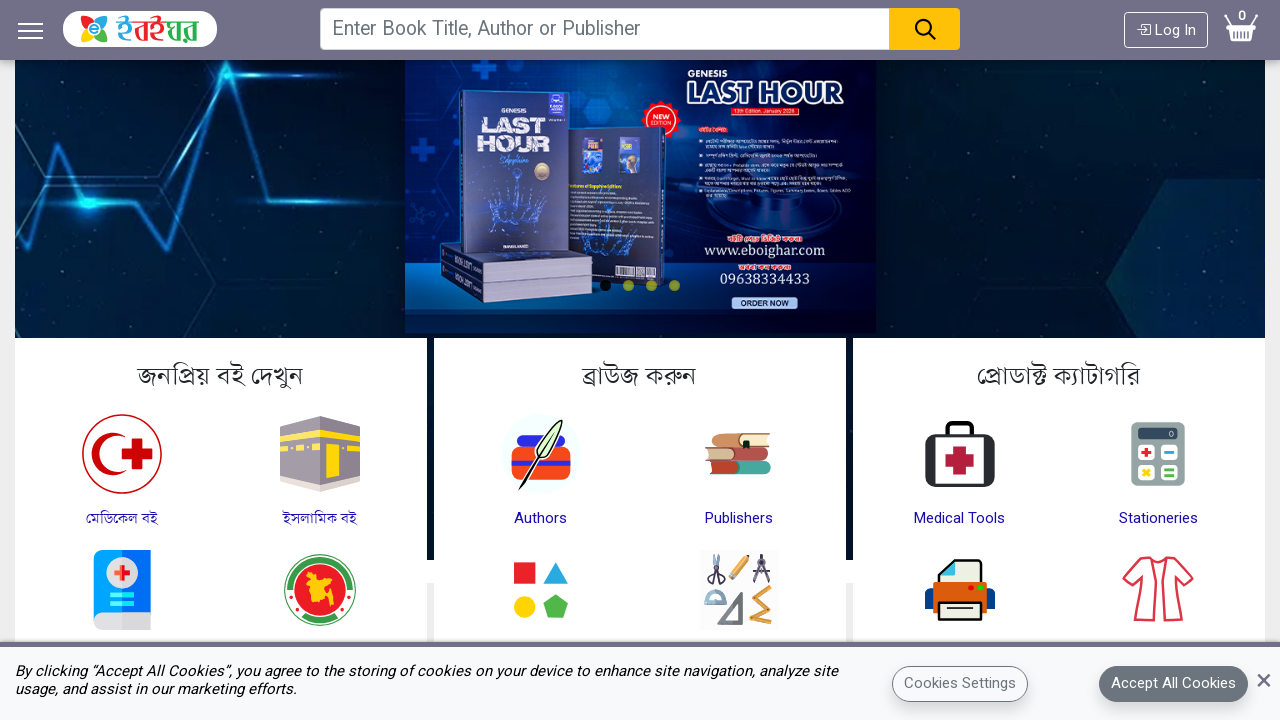

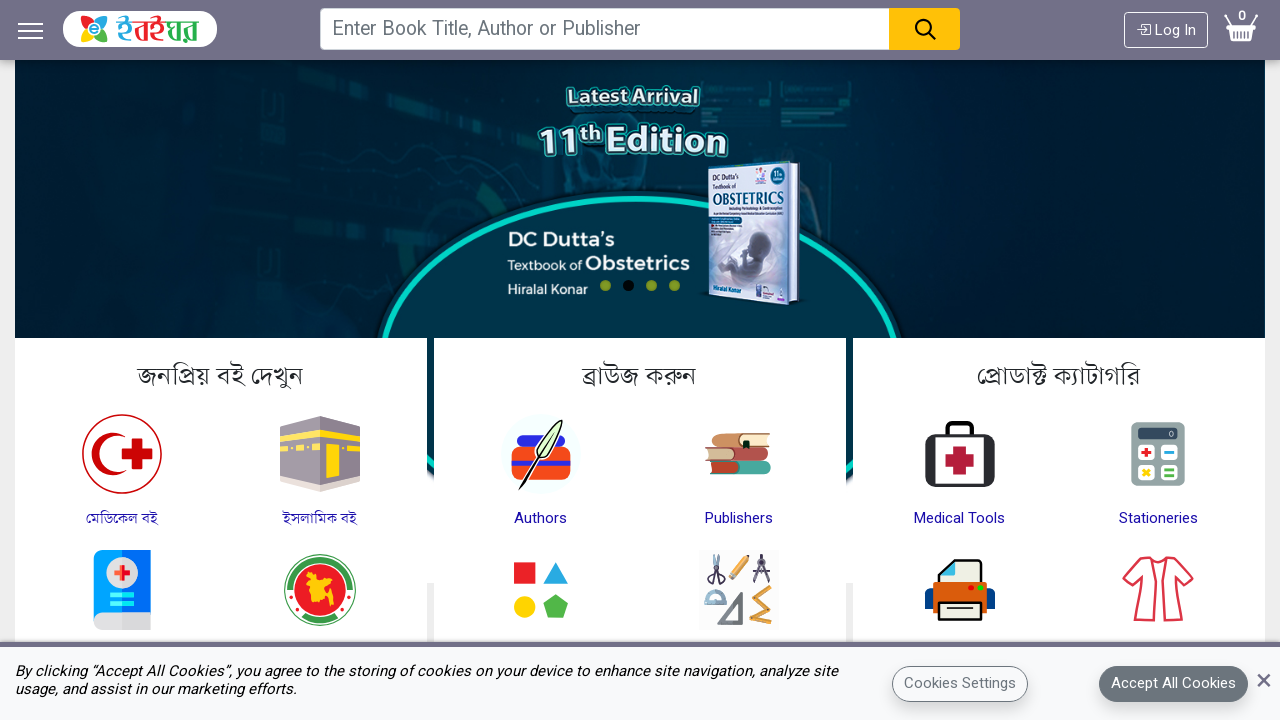